Navigates to Flipkart homepage and verifies the page loads successfully by checking the page title is present

Starting URL: https://www.flipkart.com

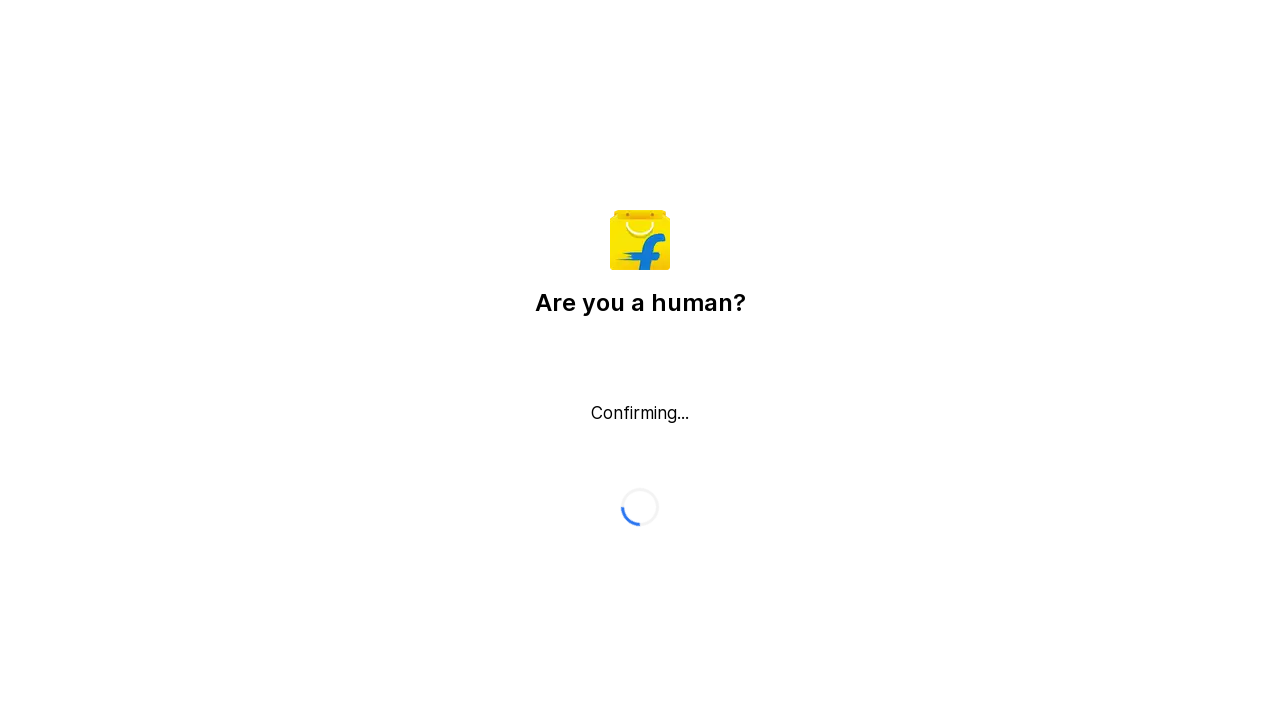

Waited for page to reach domcontentloaded state
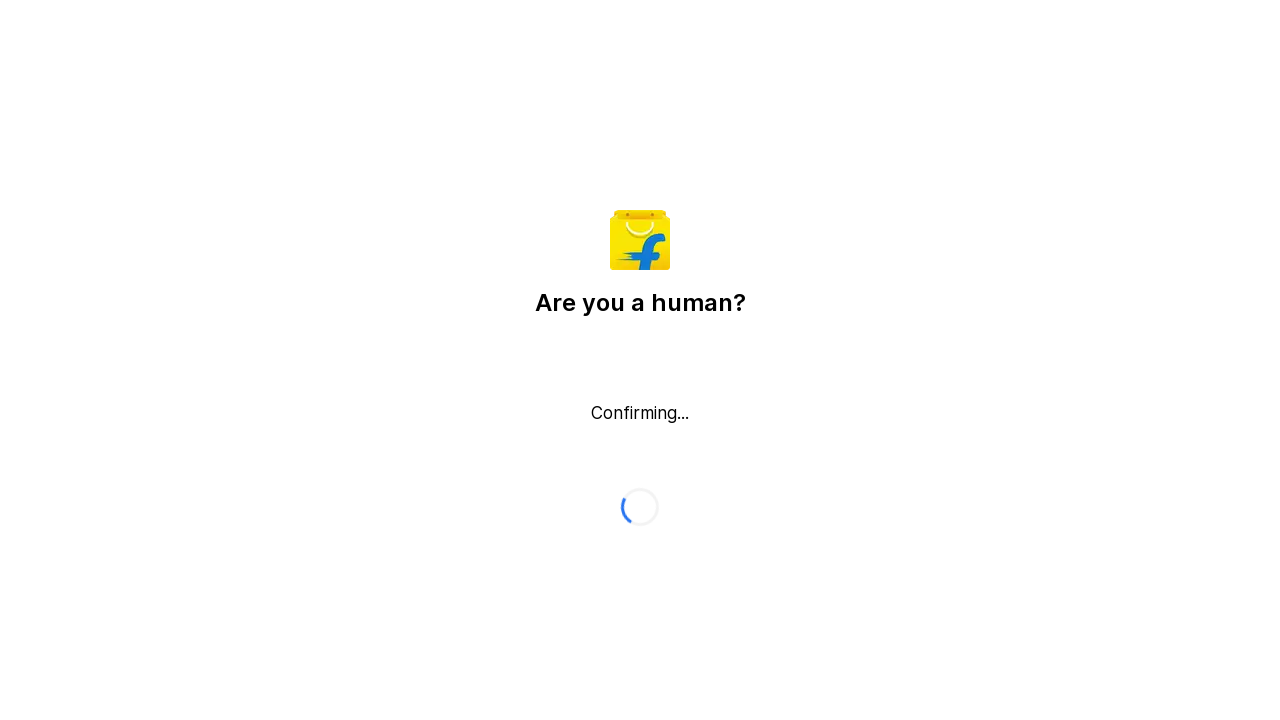

Retrieved page title: 'Flipkart reCAPTCHA'
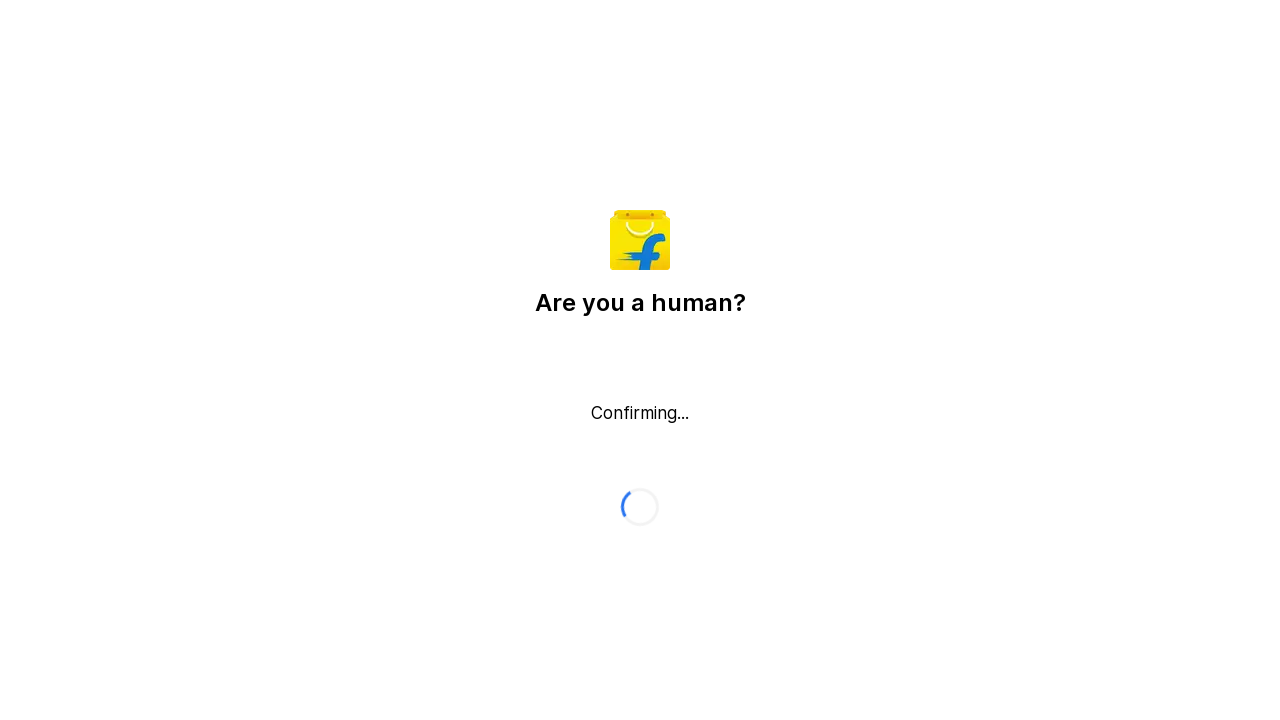

Verified page title is not empty
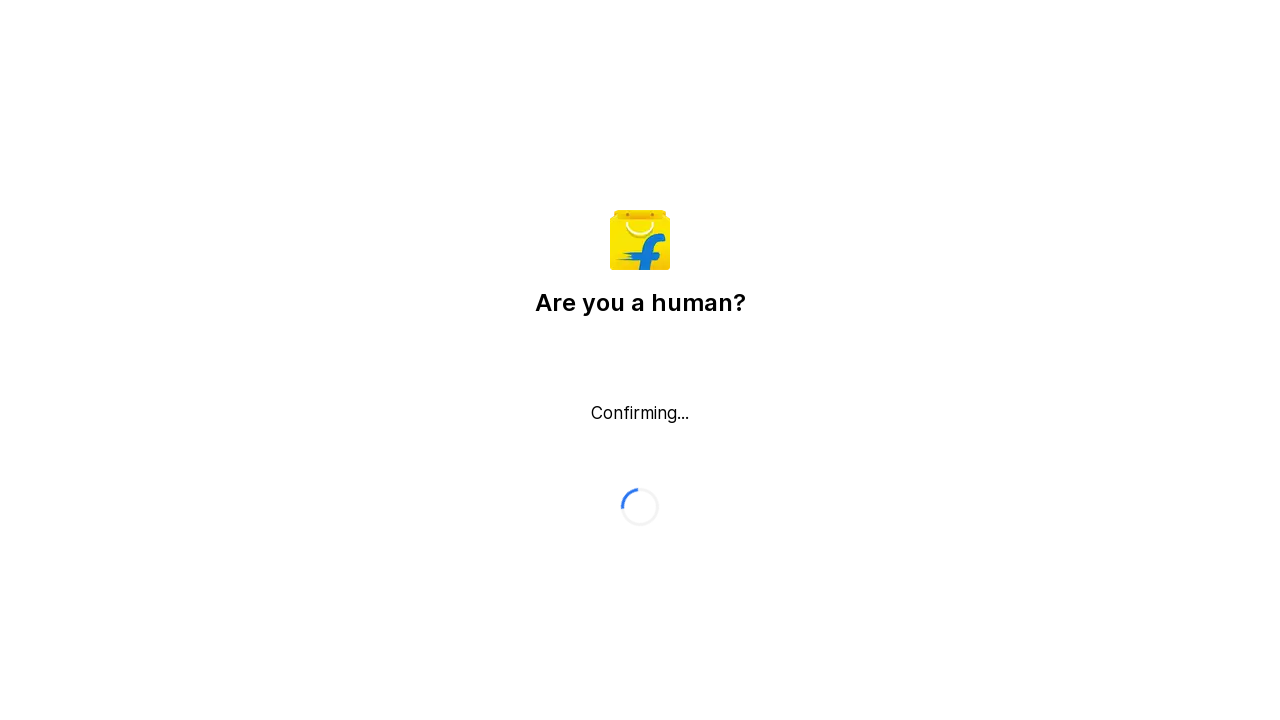

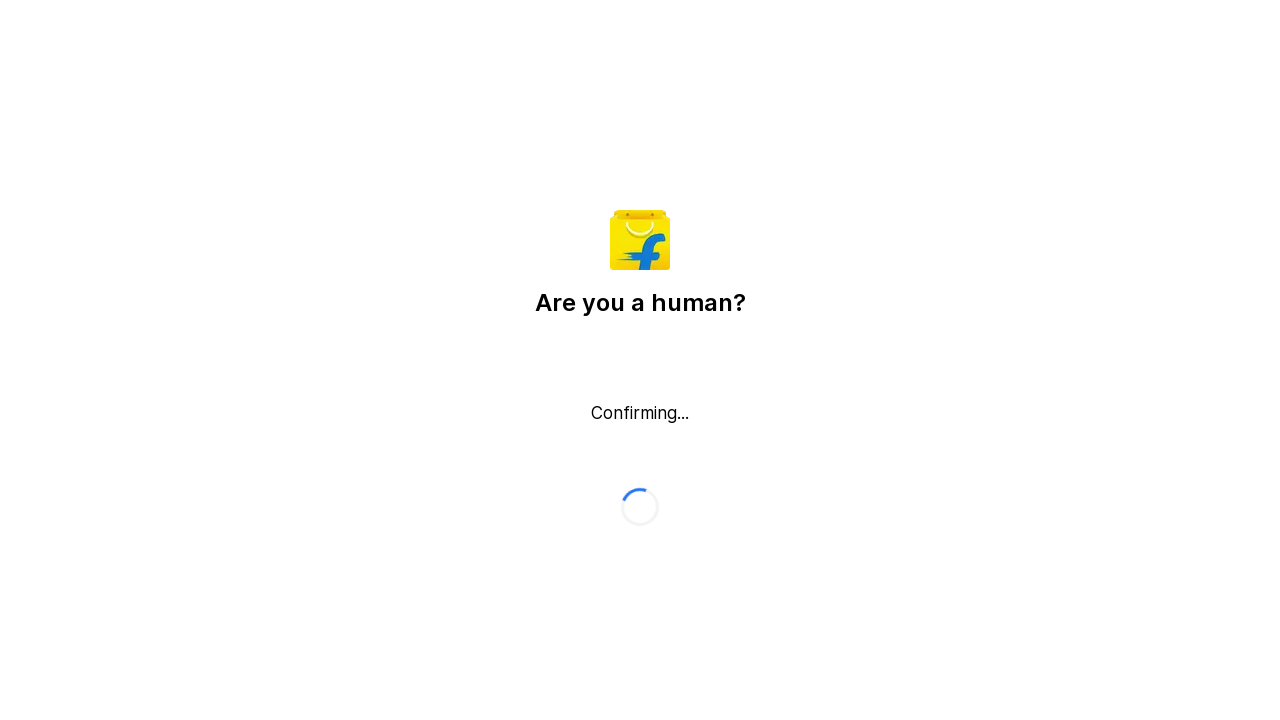